Tests Python.org search functionality by searching for "pycon" and verifying results are displayed

Starting URL: http://www.python.org

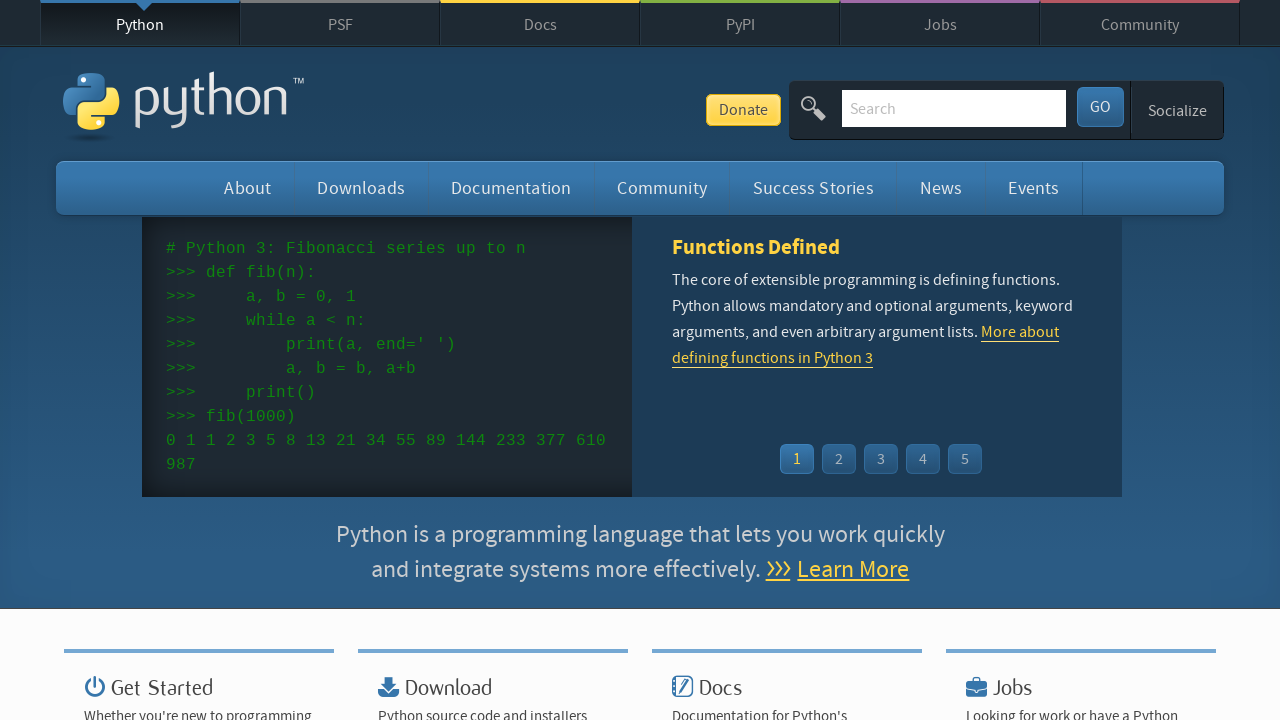

Cleared search input field on input[name='q']
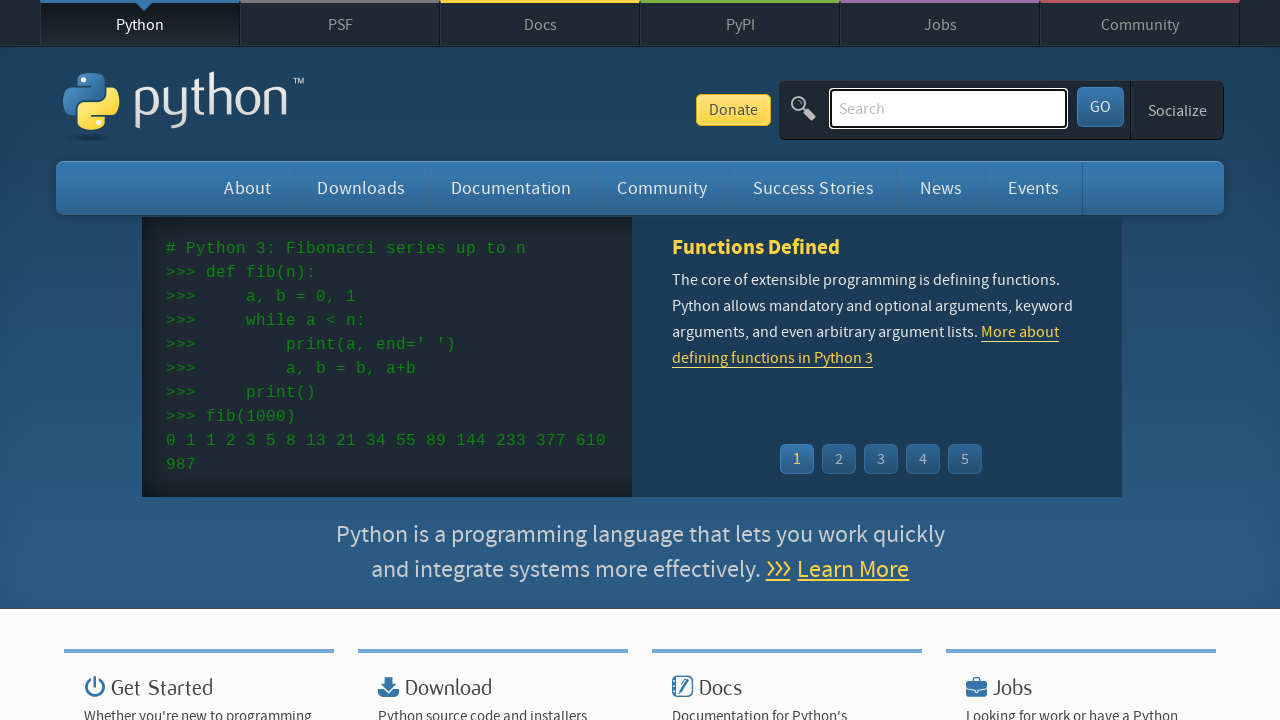

Filled search field with 'pycon' on input[name='q']
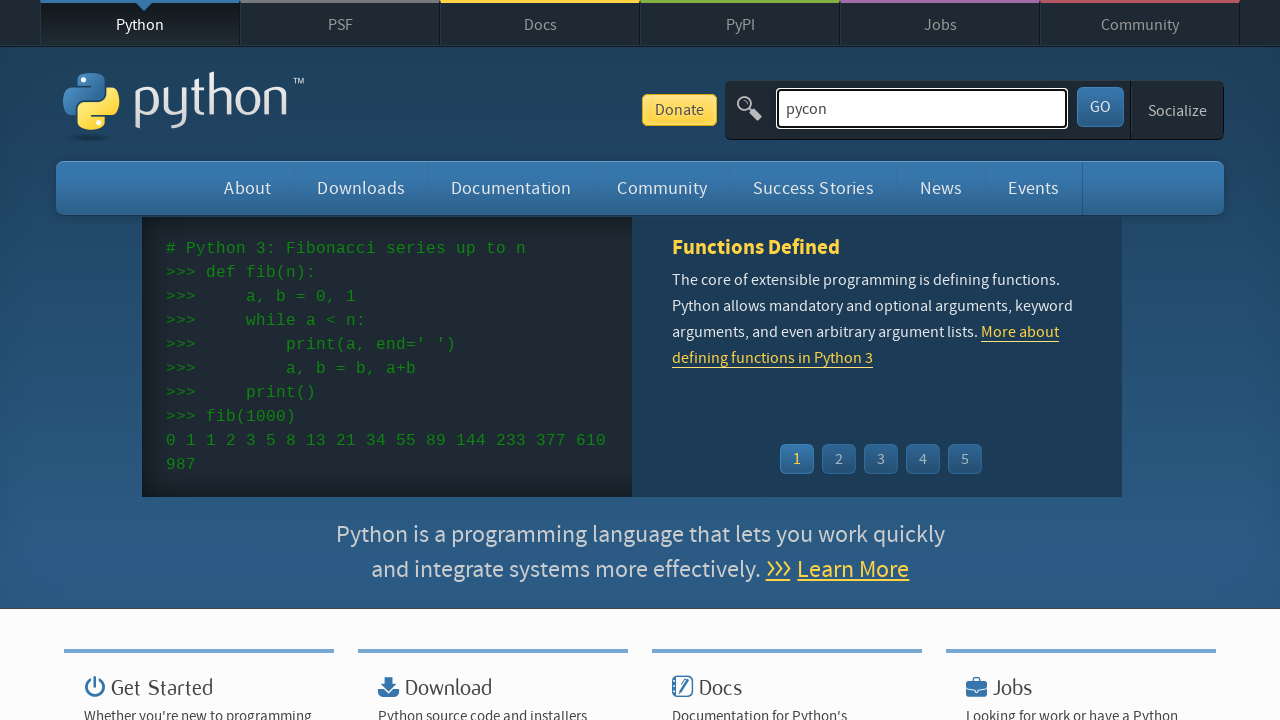

Pressed Enter to submit search for 'pycon' on input[name='q']
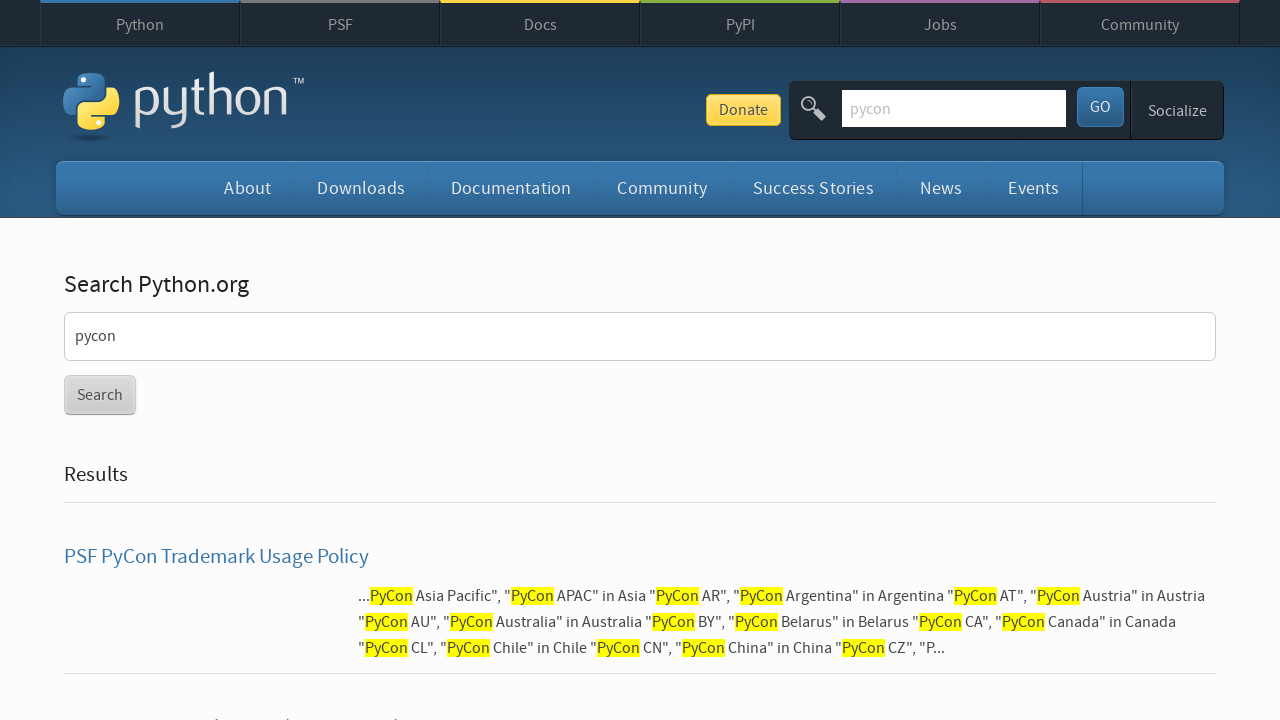

Search results page loaded (networkidle)
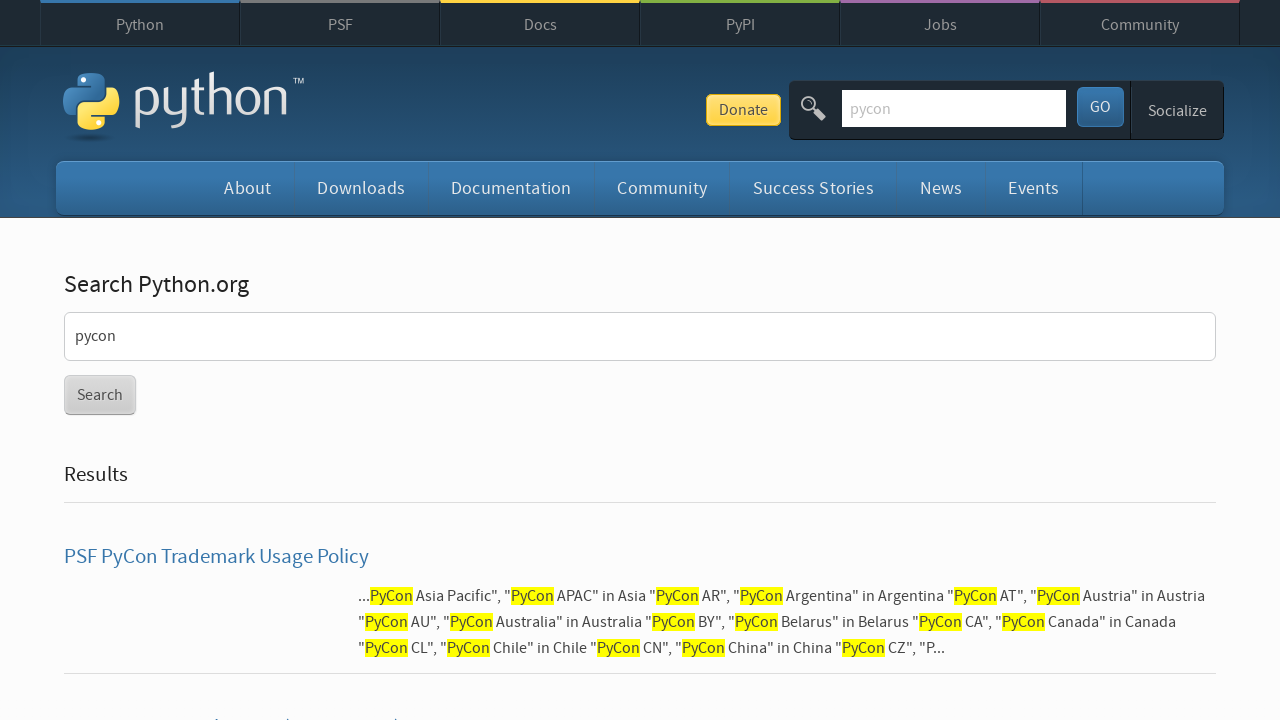

Verified search results are displayed (no 'No results found' message)
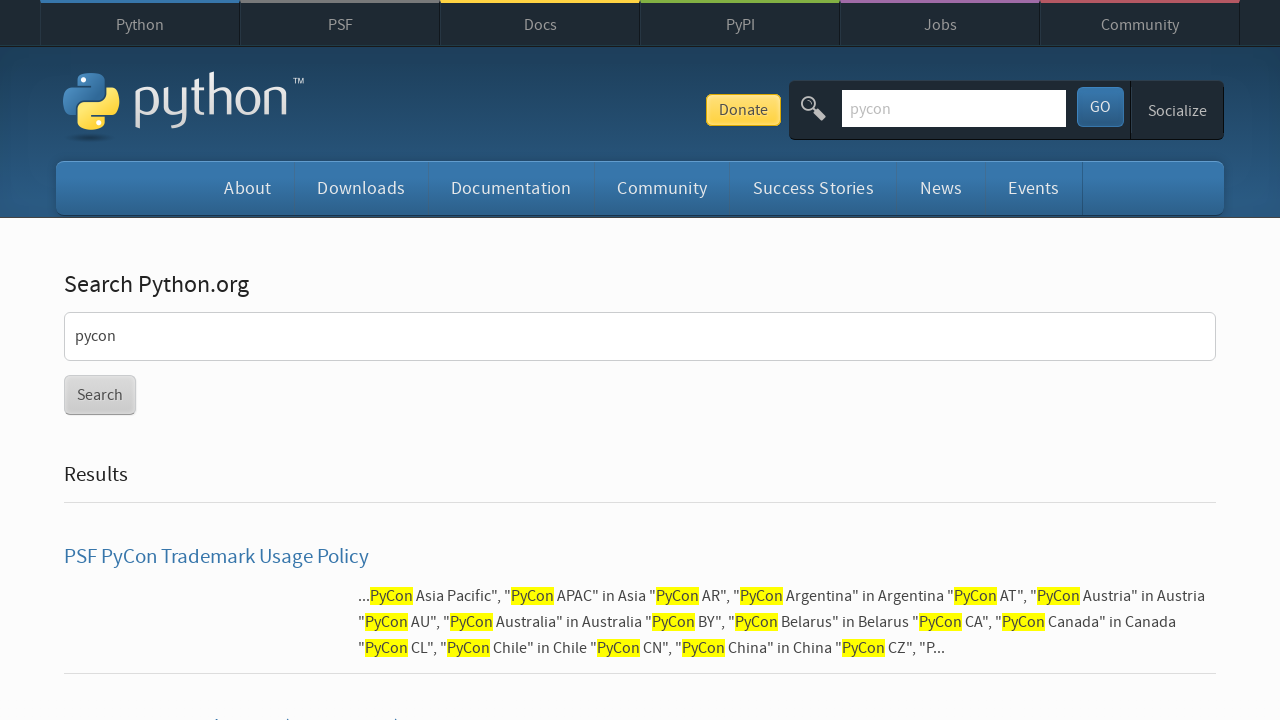

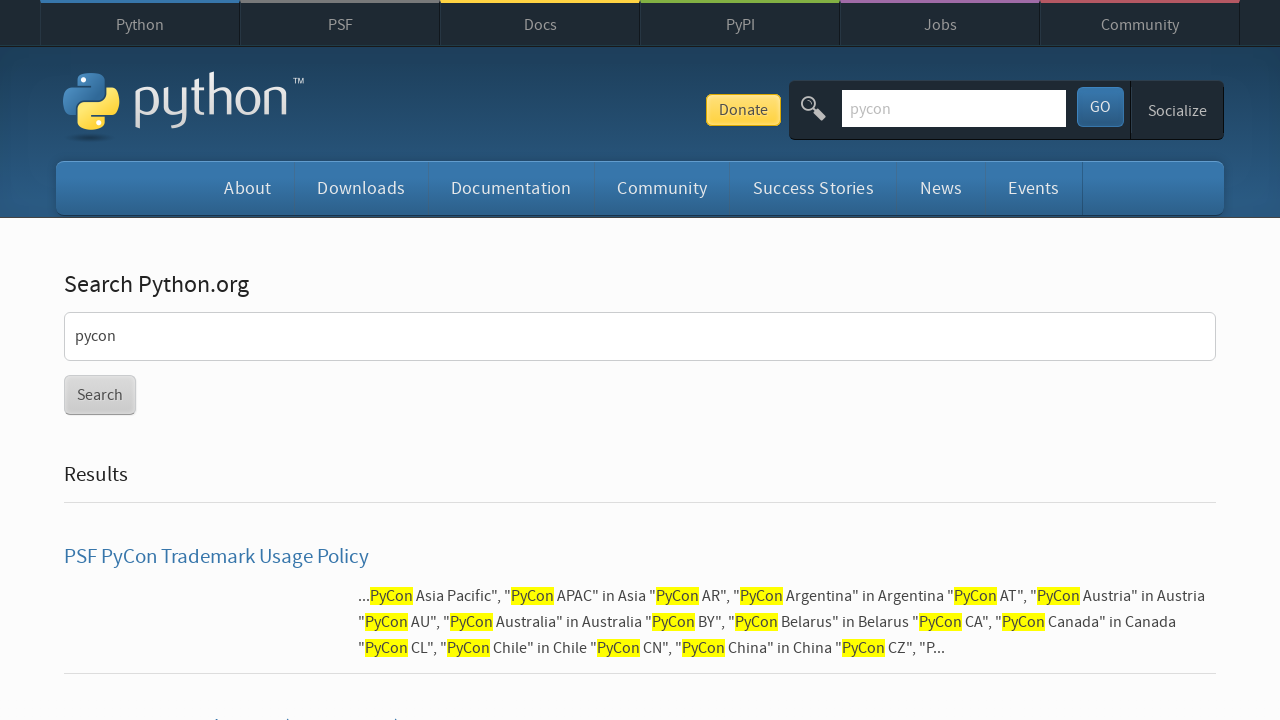